Searches for a song on Apple Music and retrieves the first search result's URL

Starting URL: https://music.apple.com/us/search?term=Bohemian%20Rhapsody%20Queen

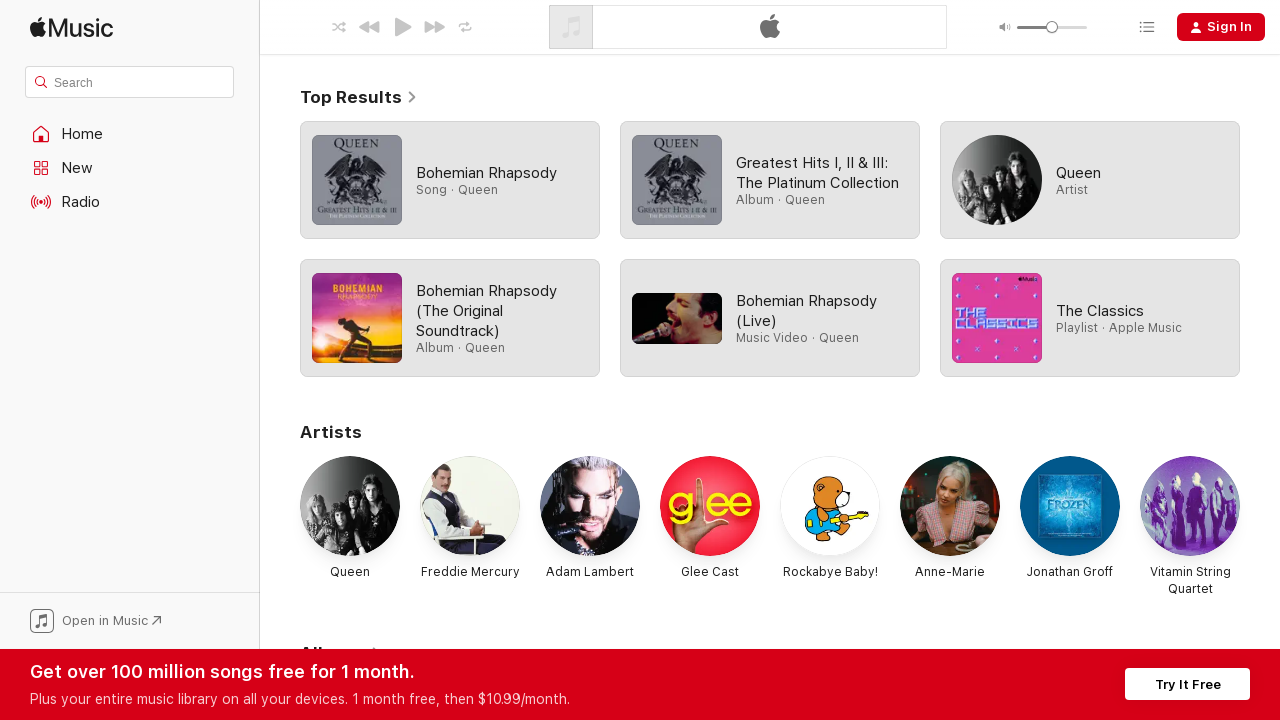

Waited for first search result to load
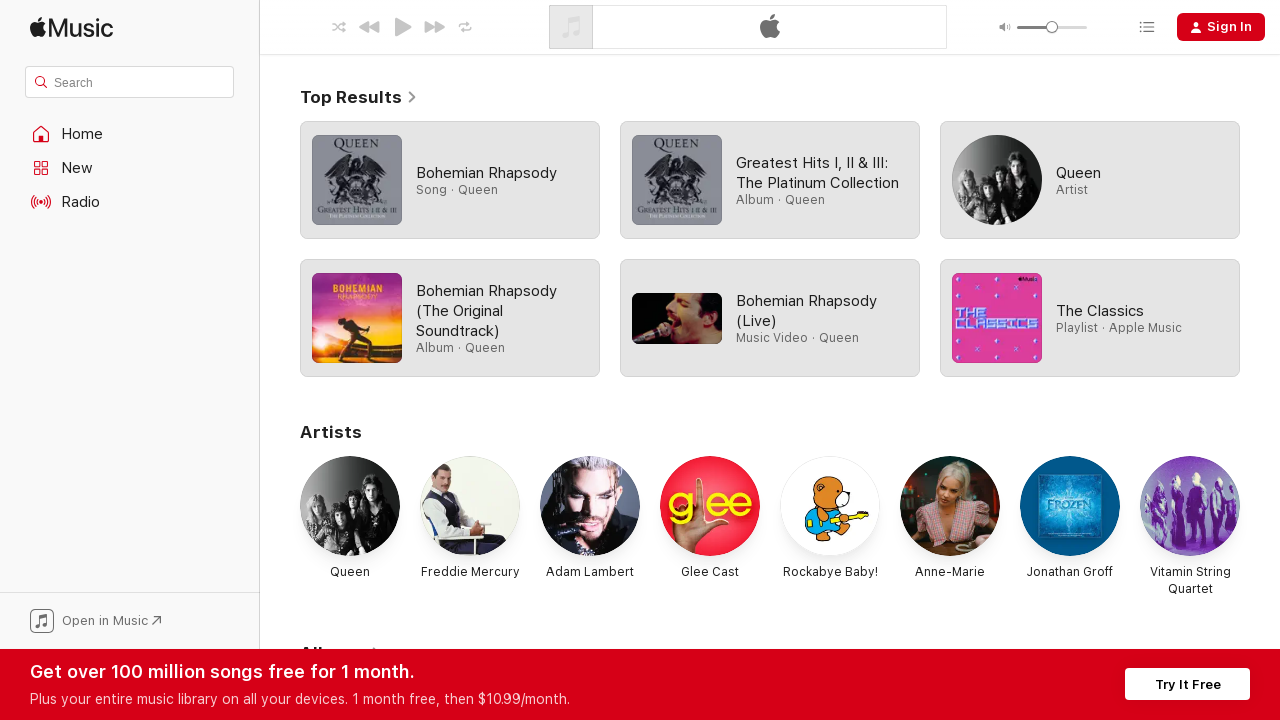

Retrieved song URL from first search result
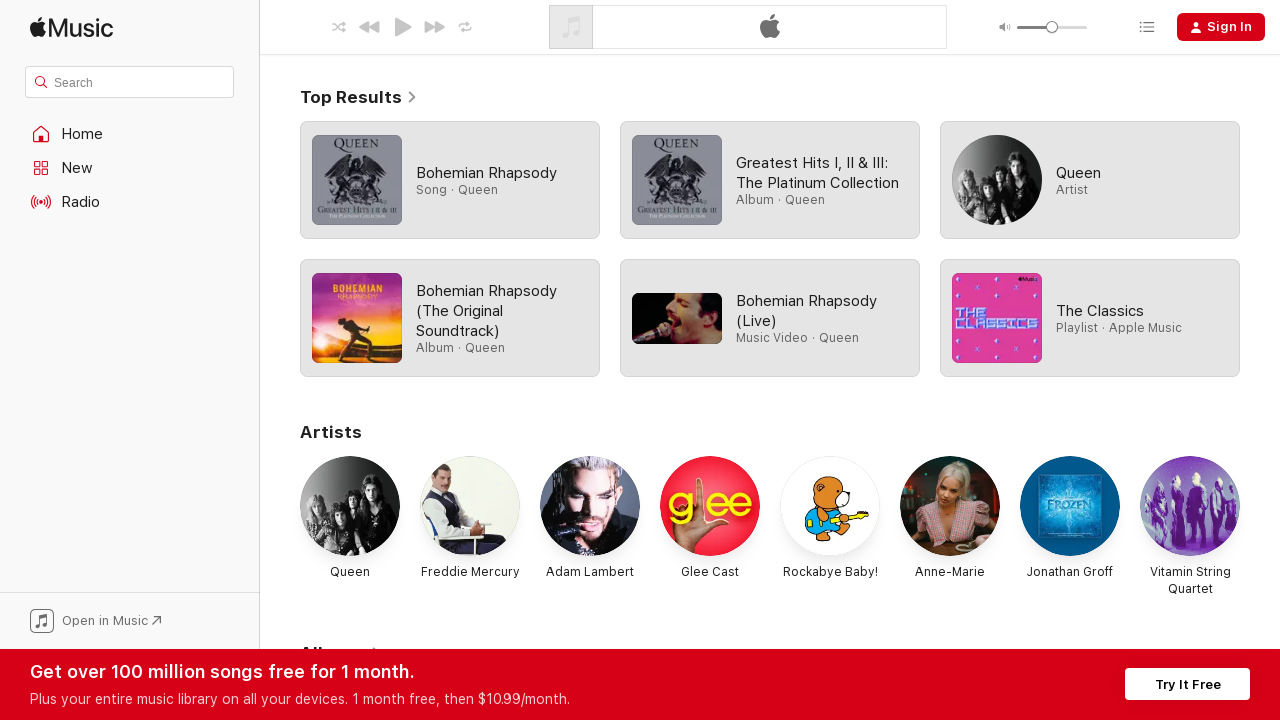

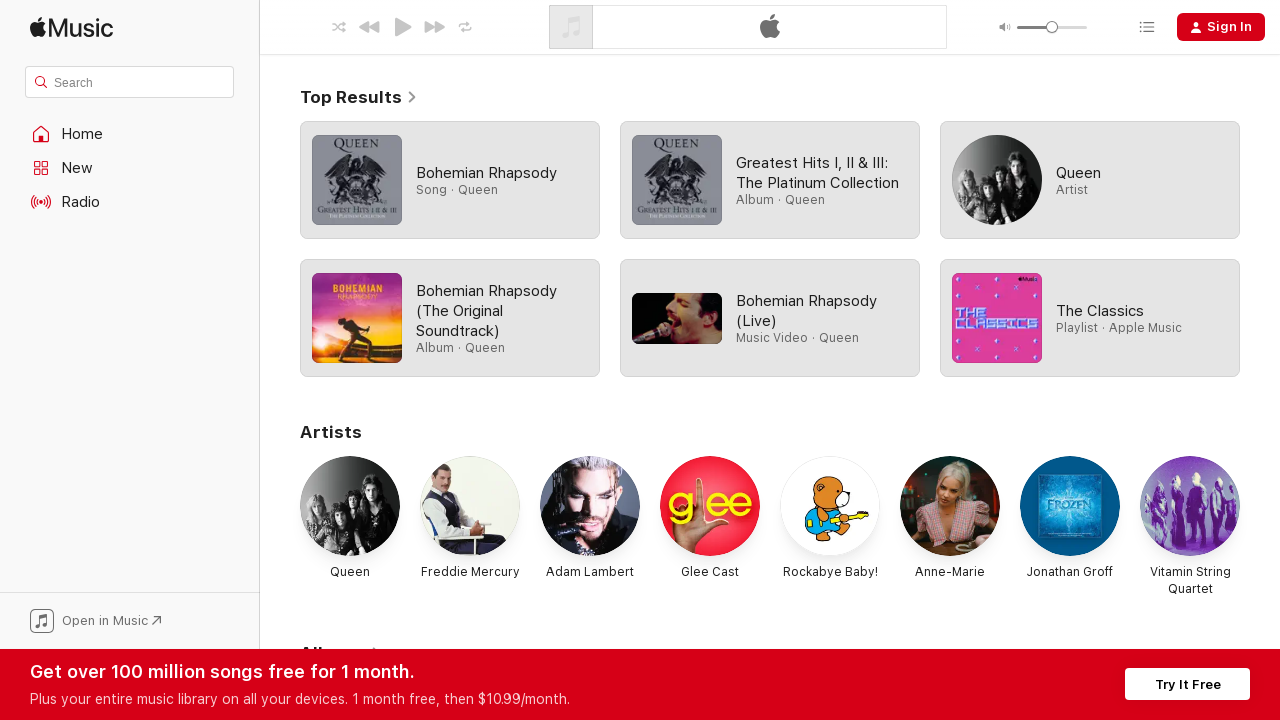